Navigates to DemoQA site, scrolls down, clicks on Book Store Application, then clicks on Elements section

Starting URL: https://demoqa.com

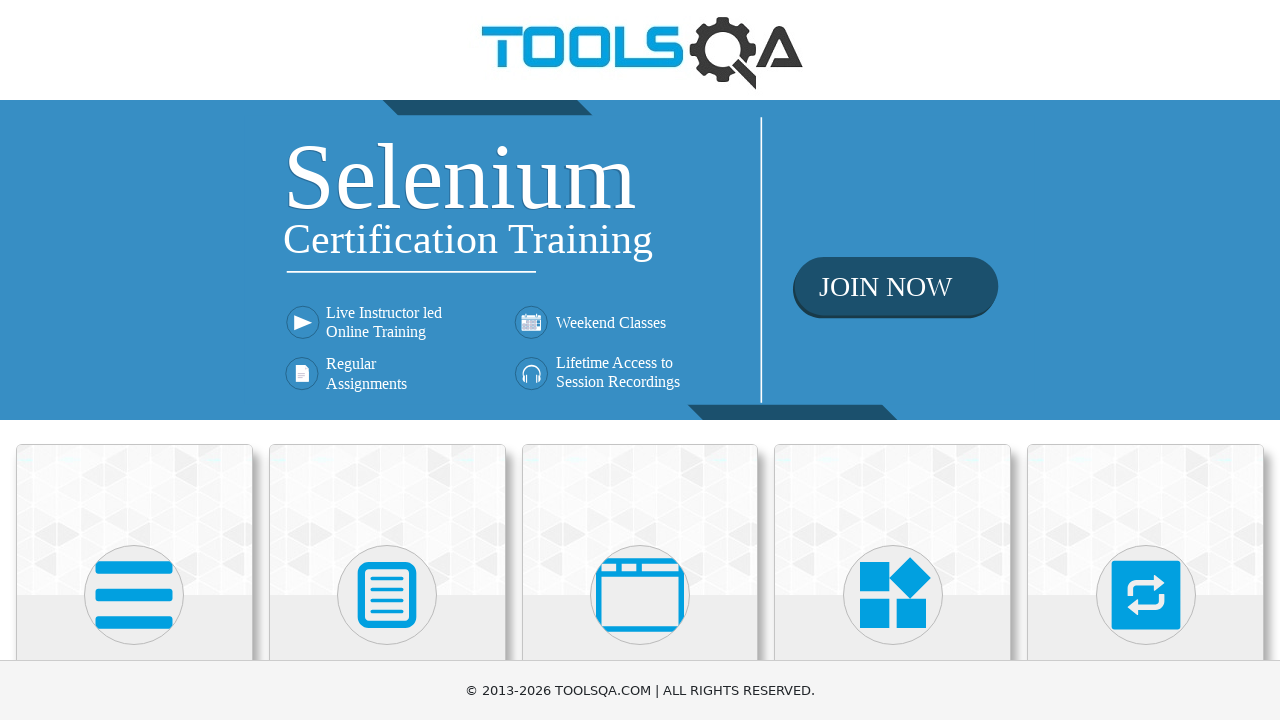

Navigated to DemoQA home page
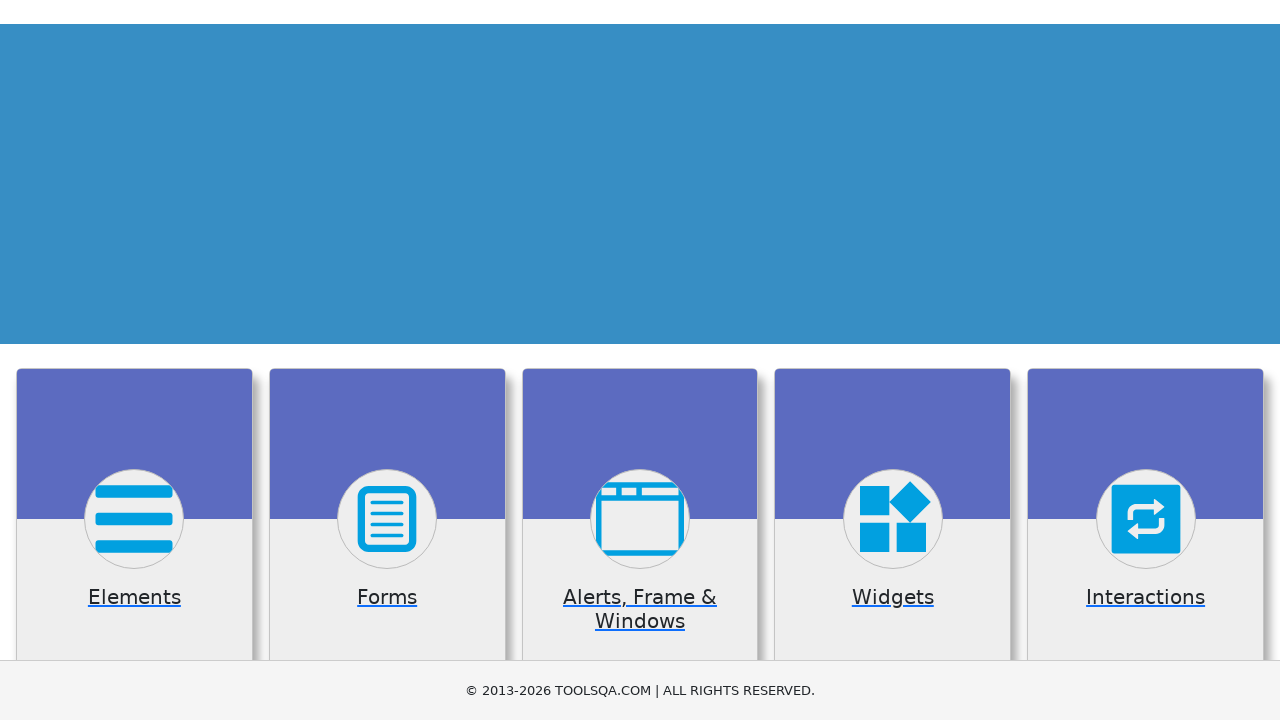

Scrolled down the page
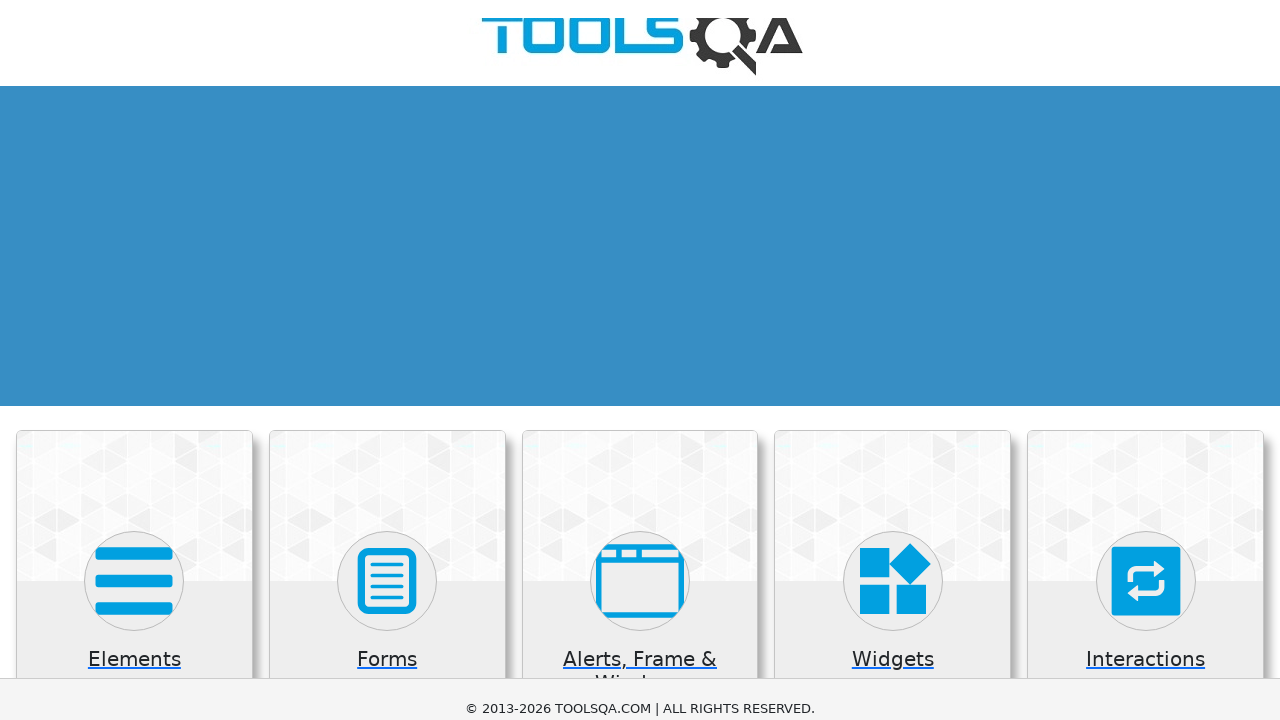

Clicked on Book Store Application at (134, 461) on xpath=//h5[text()='Book Store Application']
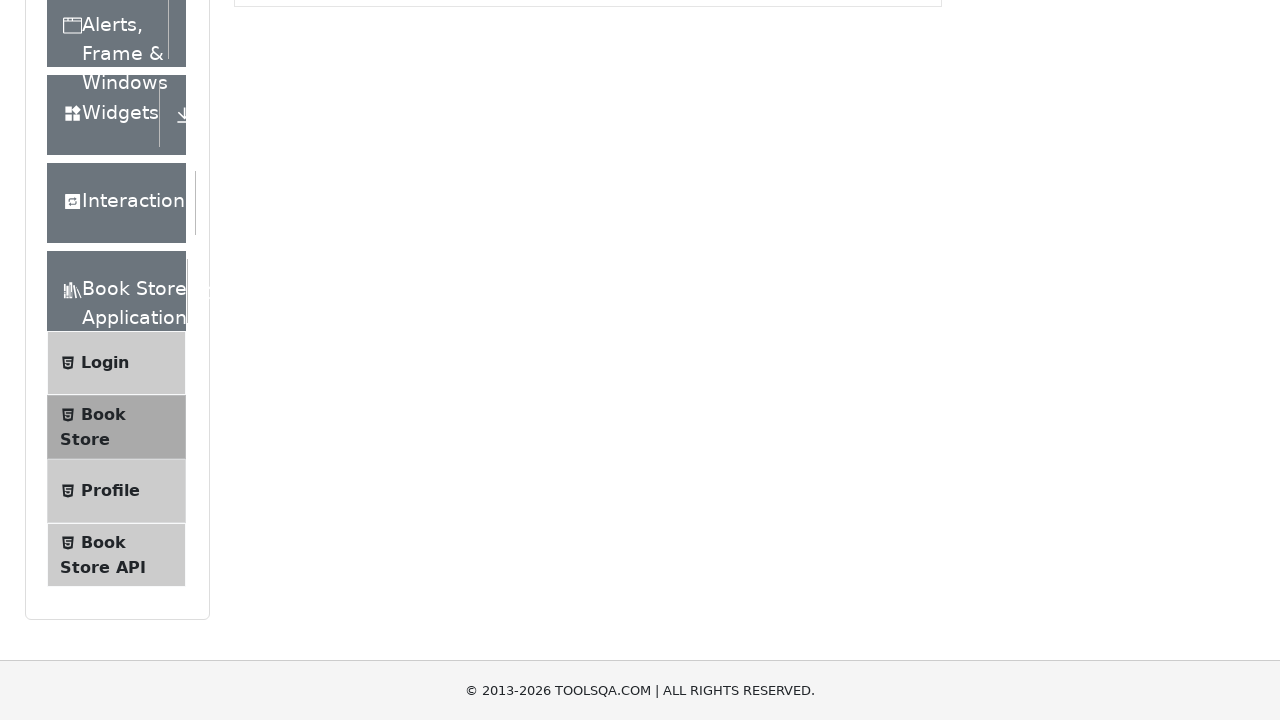

Clicked on Elements section at (109, 189) on xpath=//div[text()='Elements']
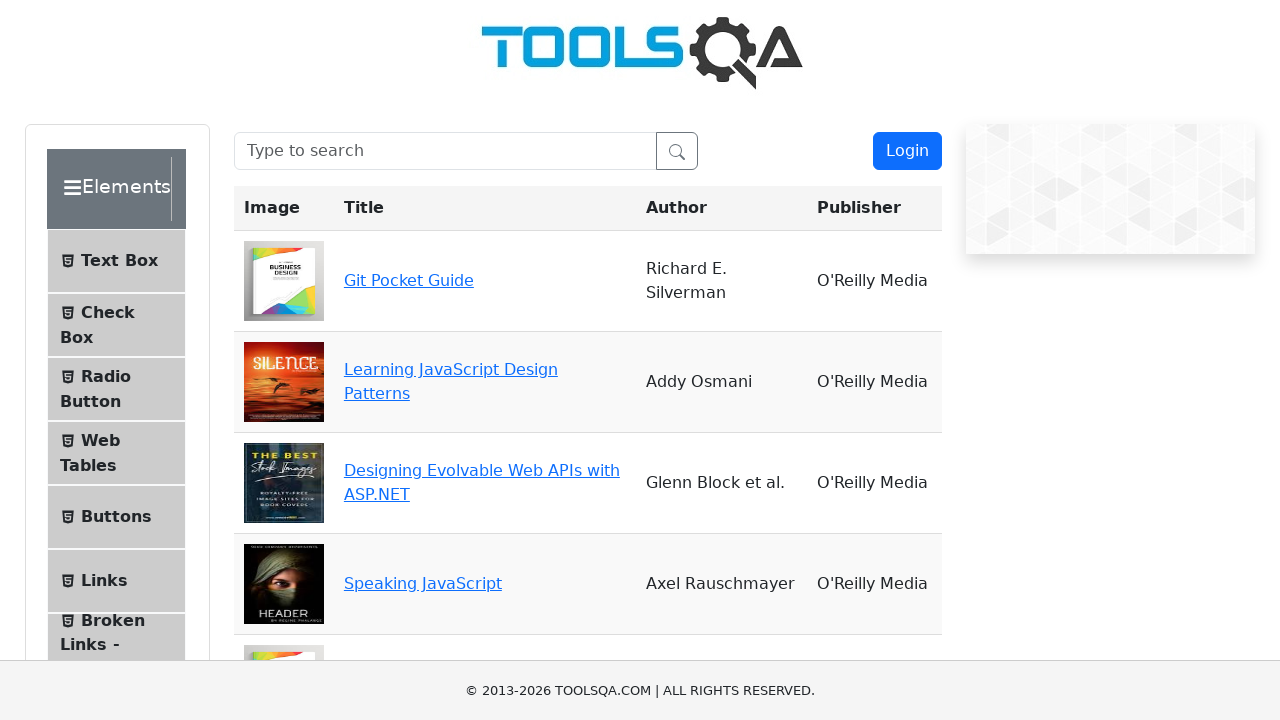

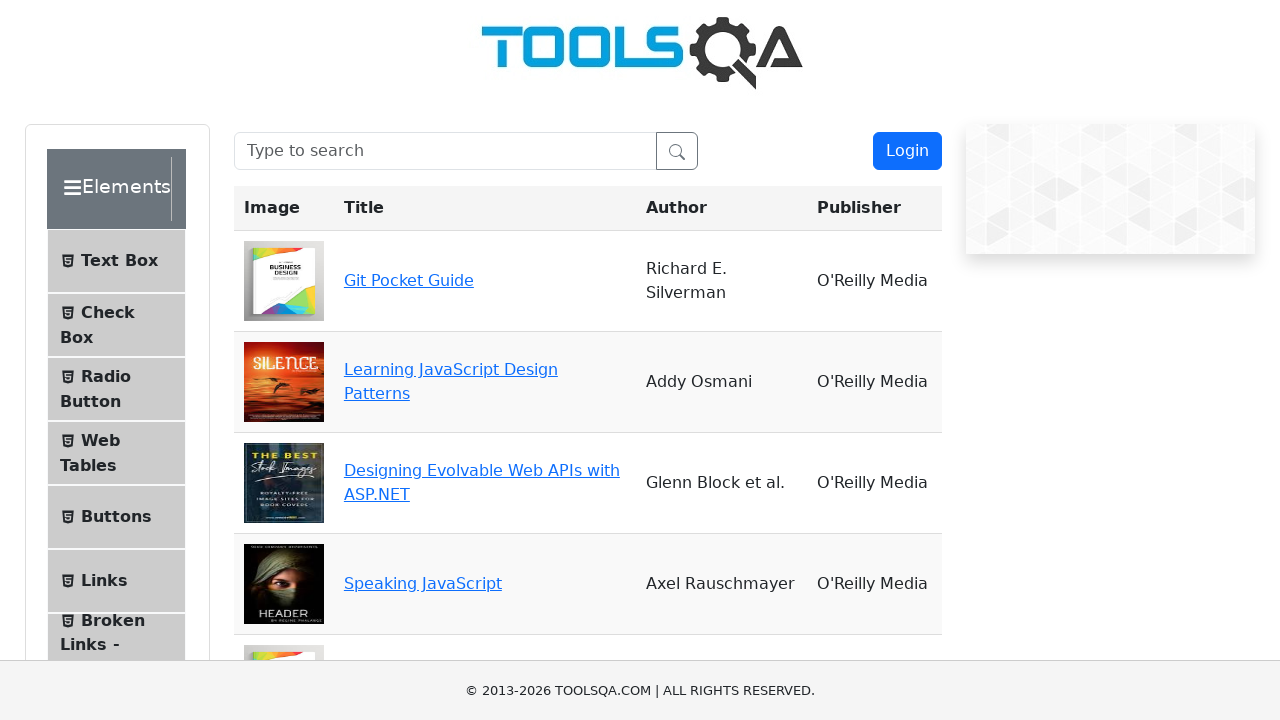